Simple test that navigates to Sina.com homepage and verifies the page loads successfully

Starting URL: https://www.sina.com

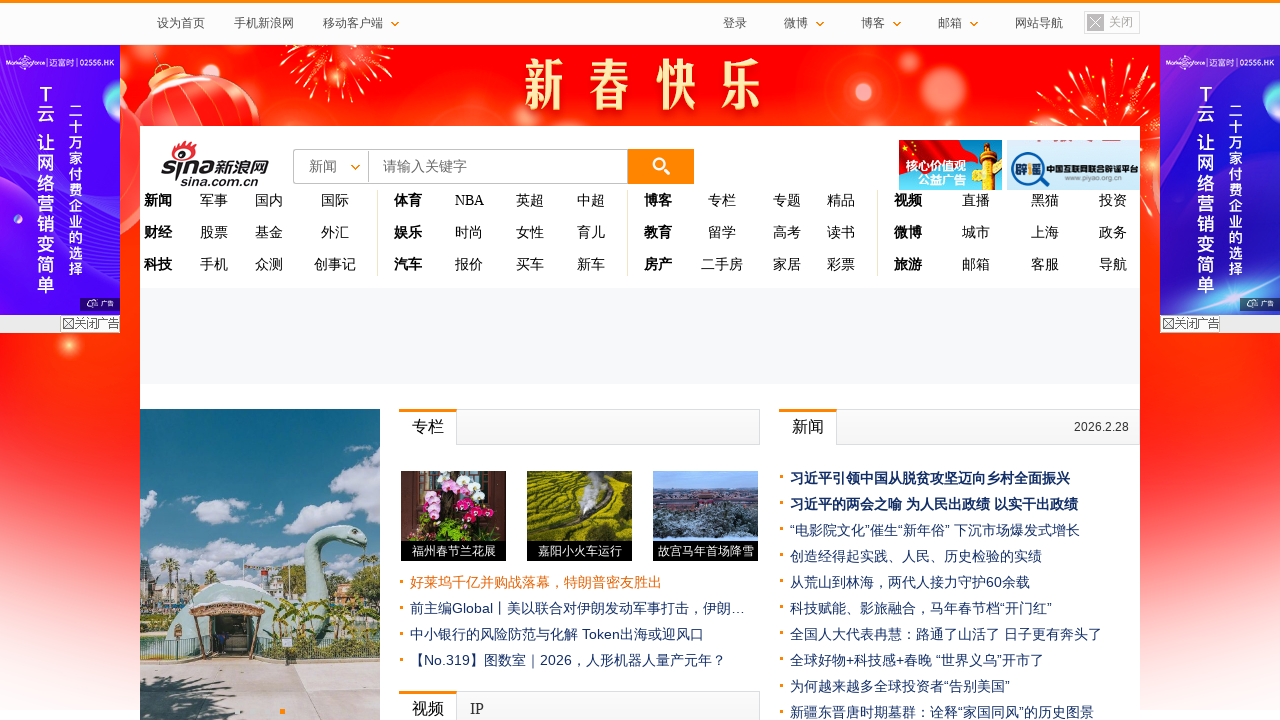

Waited for page DOM content to load
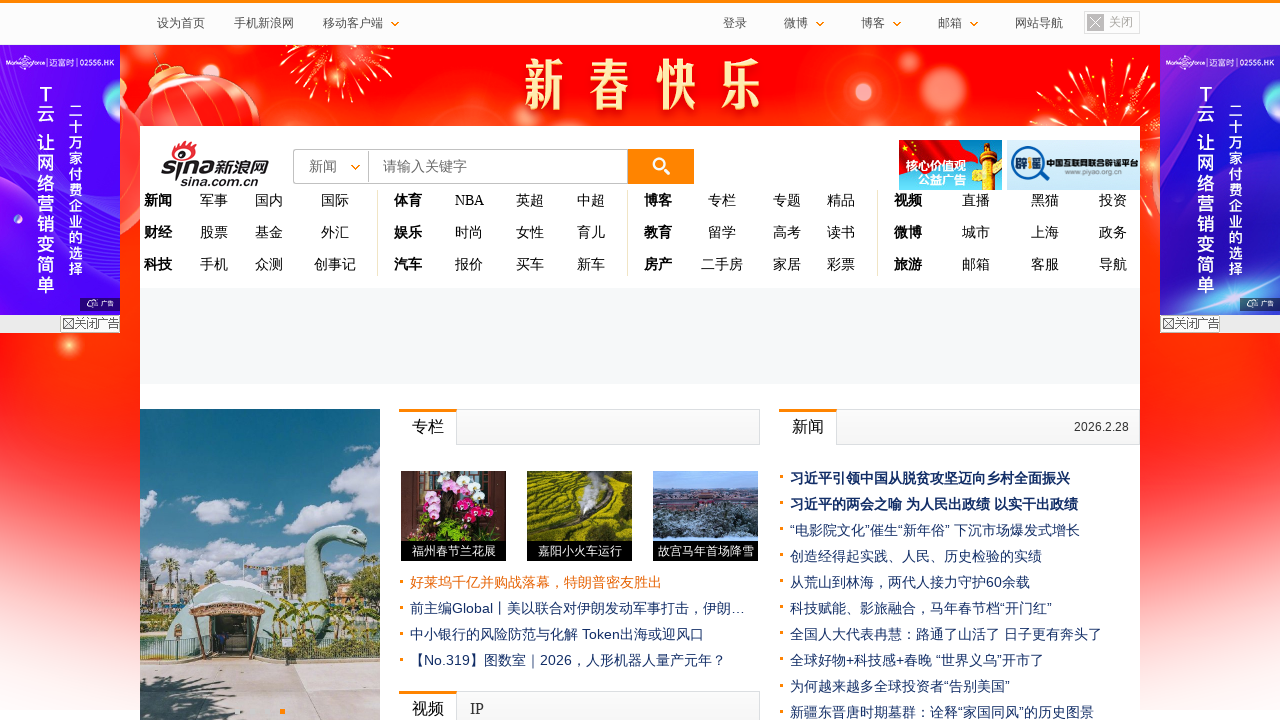

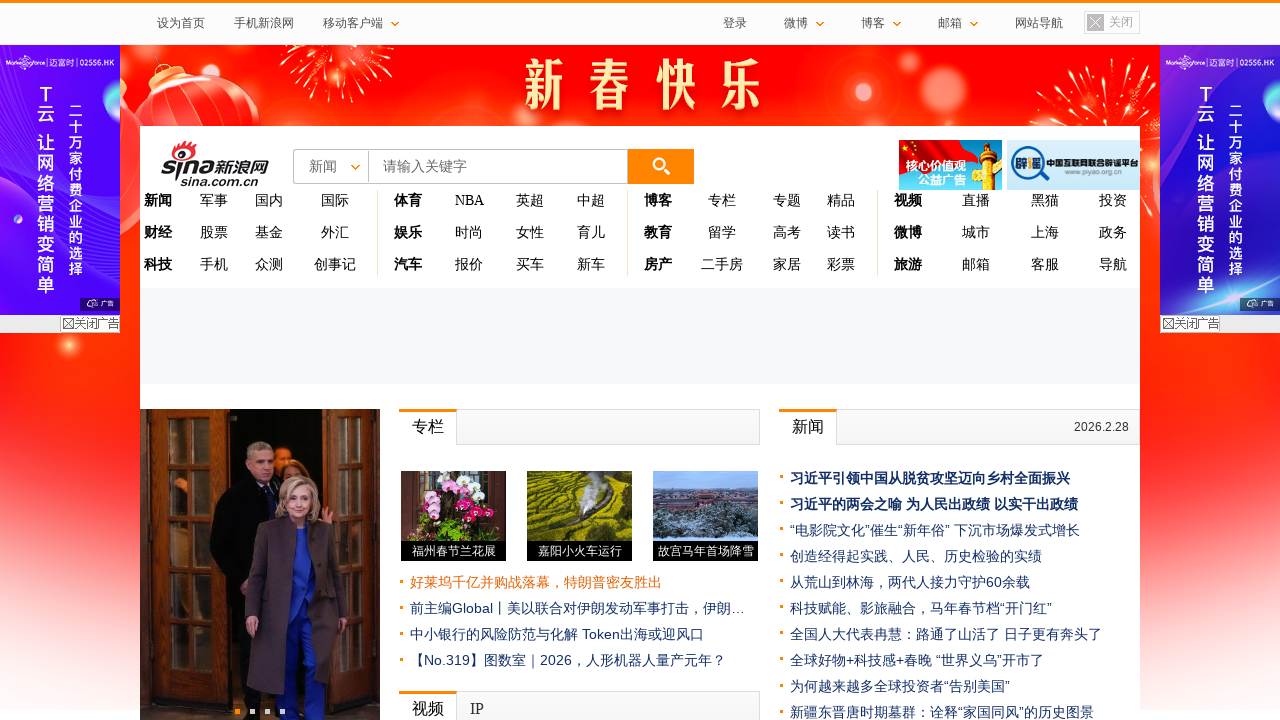